Fills out a text box form with user information including name, email, and addresses, then submits the form

Starting URL: https://demoqa.com/text-box

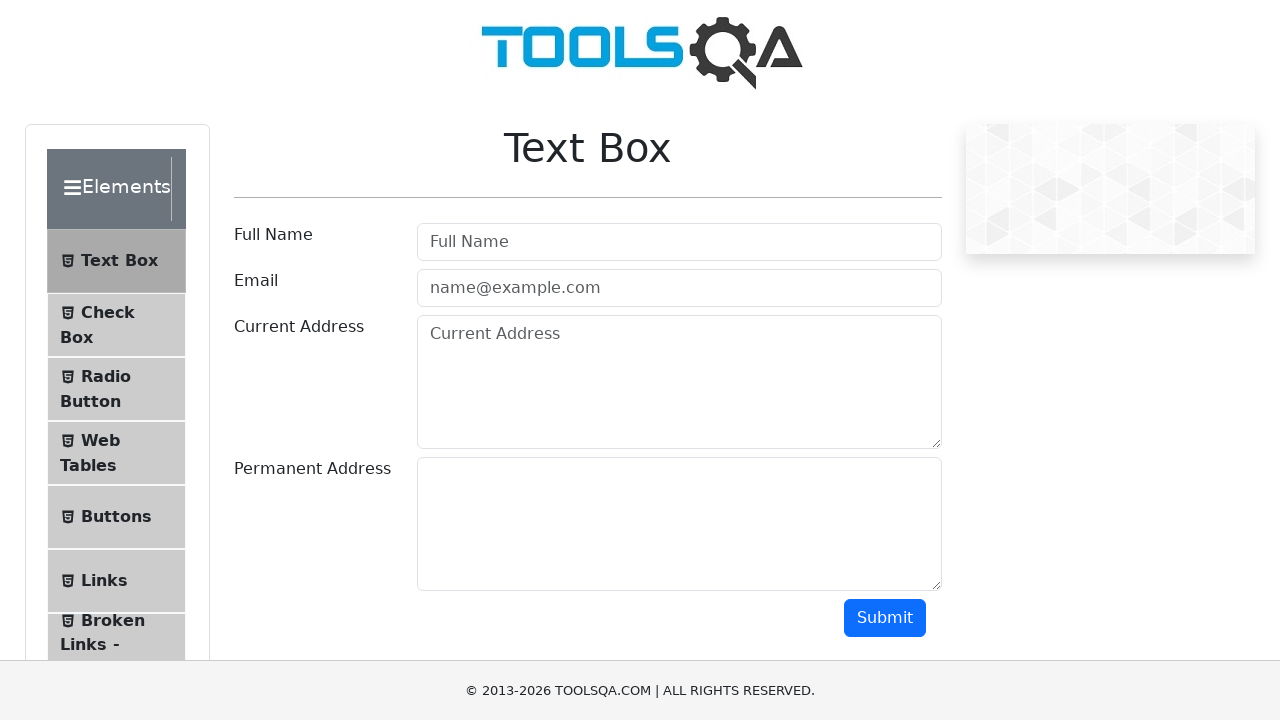

Filled full name field with 'Max' on #userName
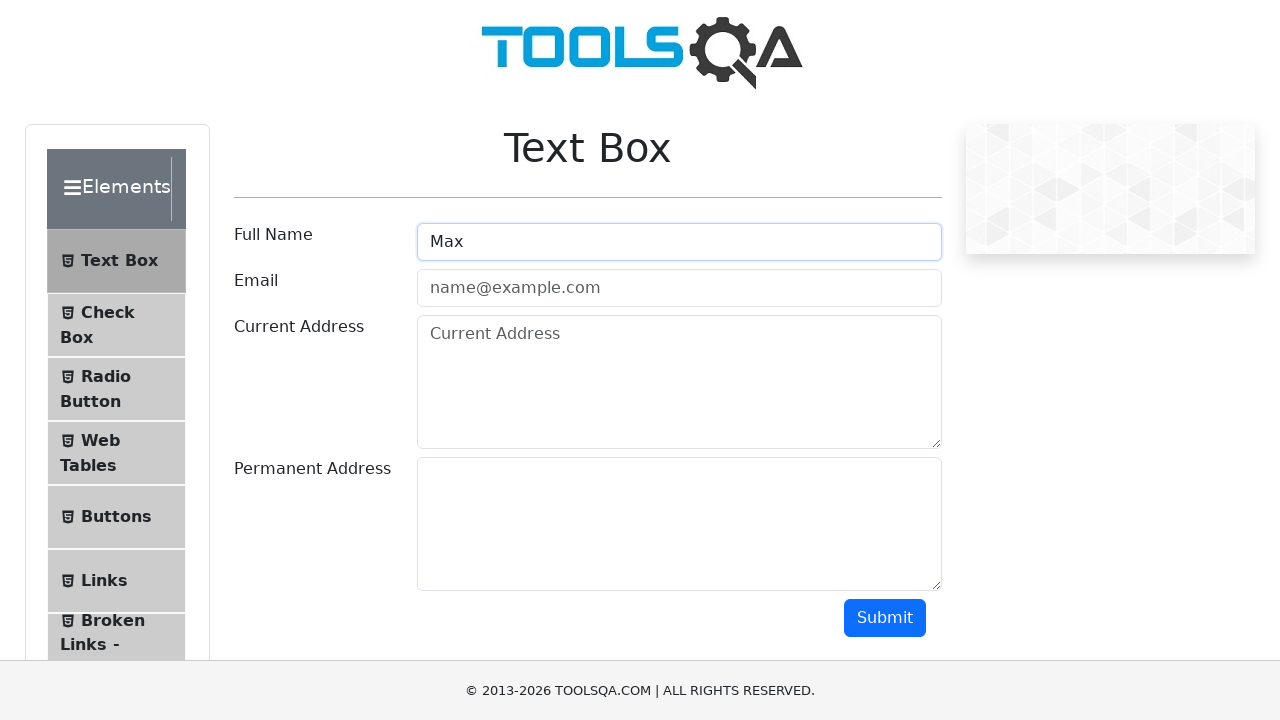

Filled email field with 'max@mail.ru' on #userEmail
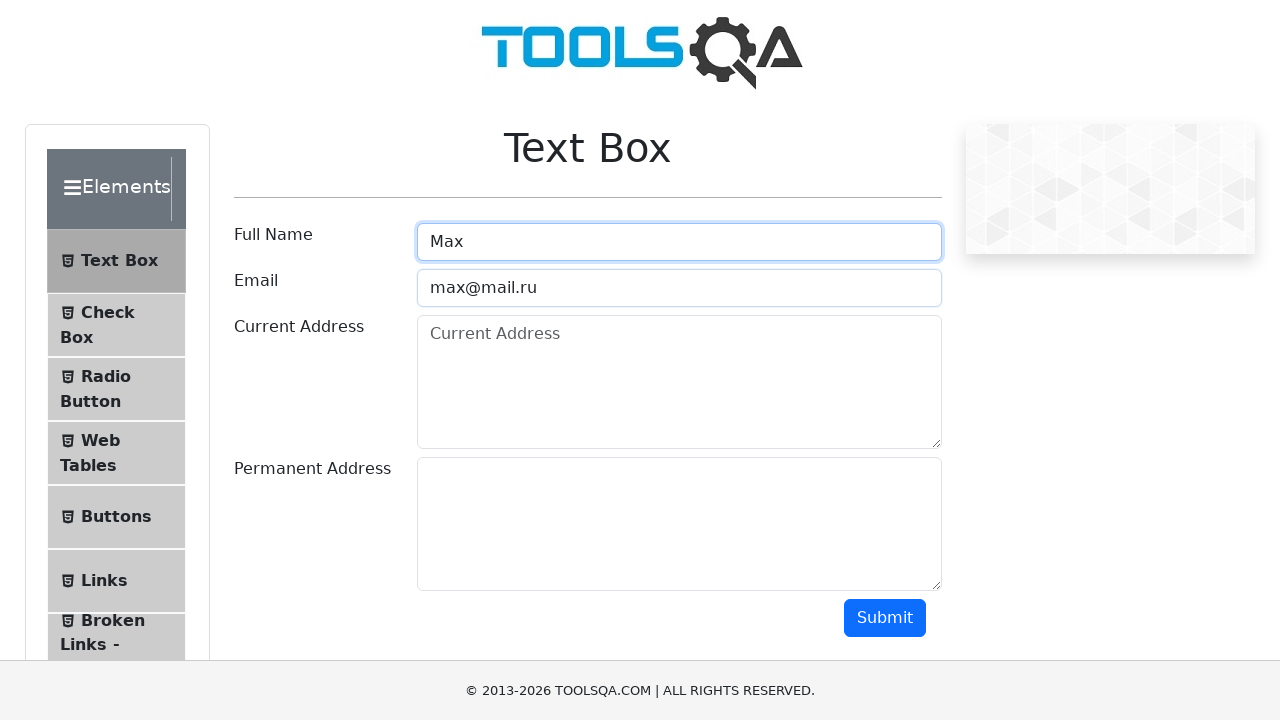

Filled current address field with full address on #currentAddress
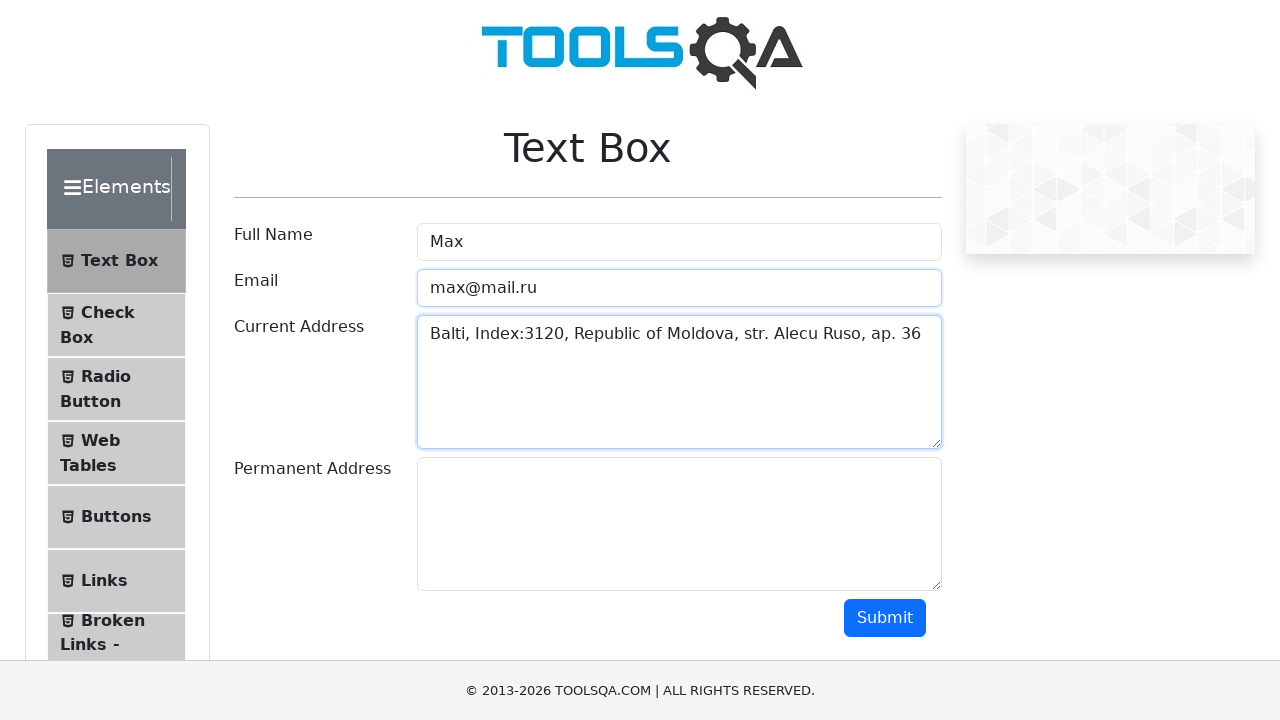

Filled permanent address field with full address on #permanentAddress
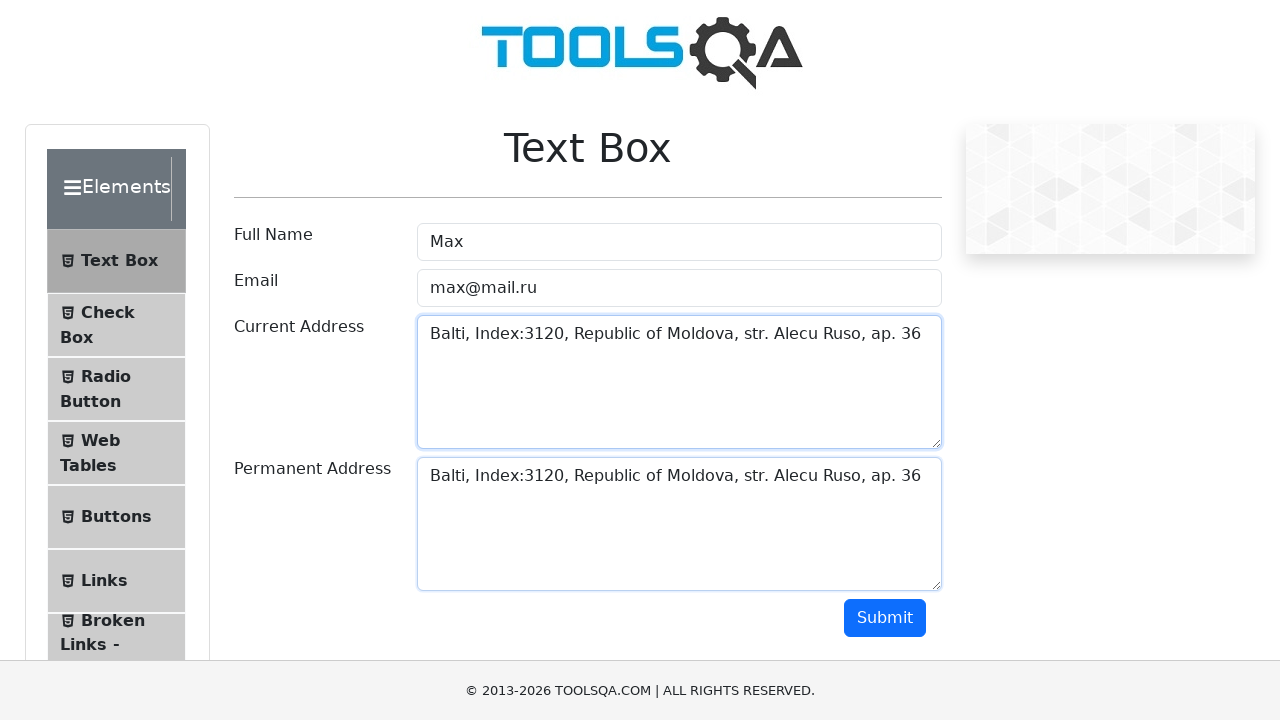

Scrolled submit button into view
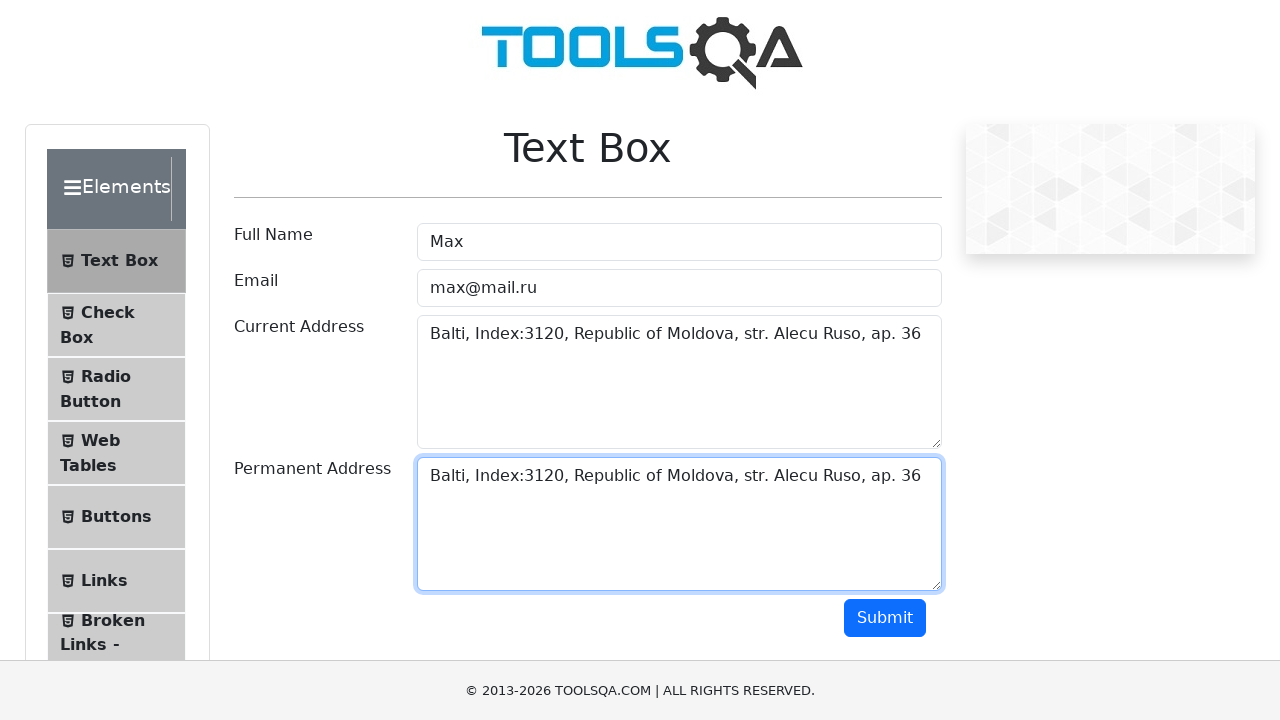

Clicked submit button to submit form at (885, 618) on #submit
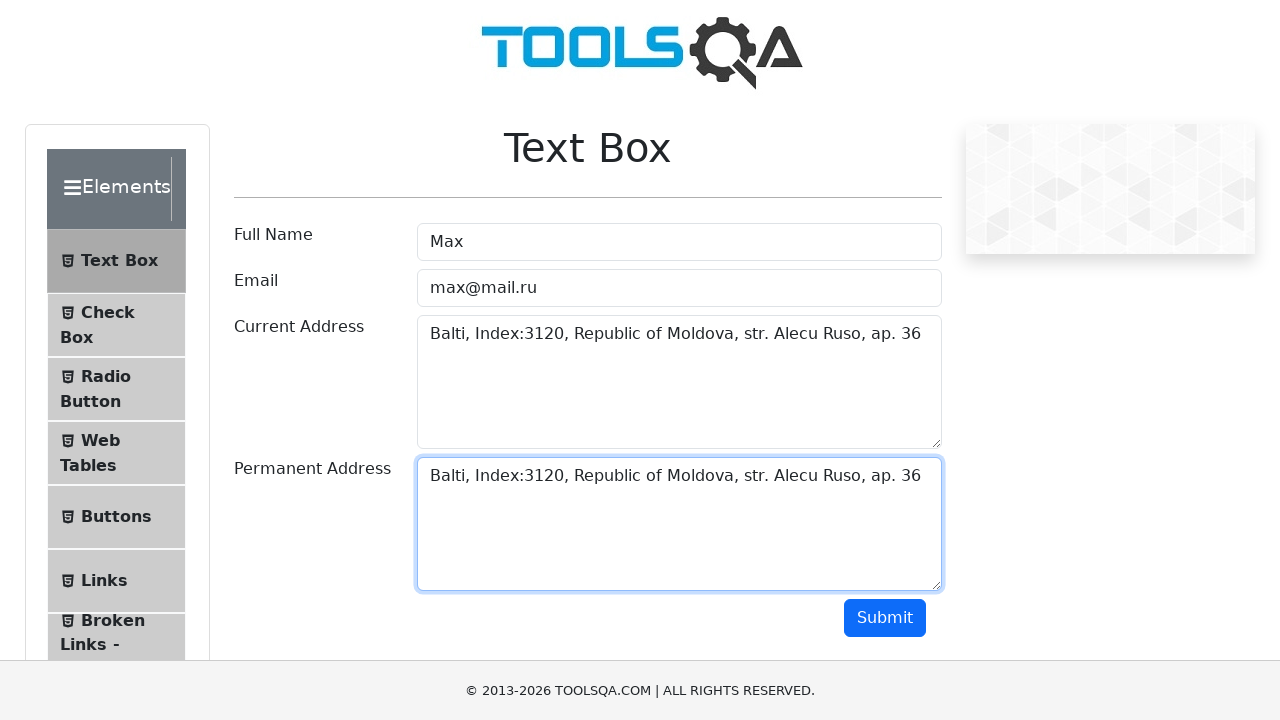

Form submission results displayed
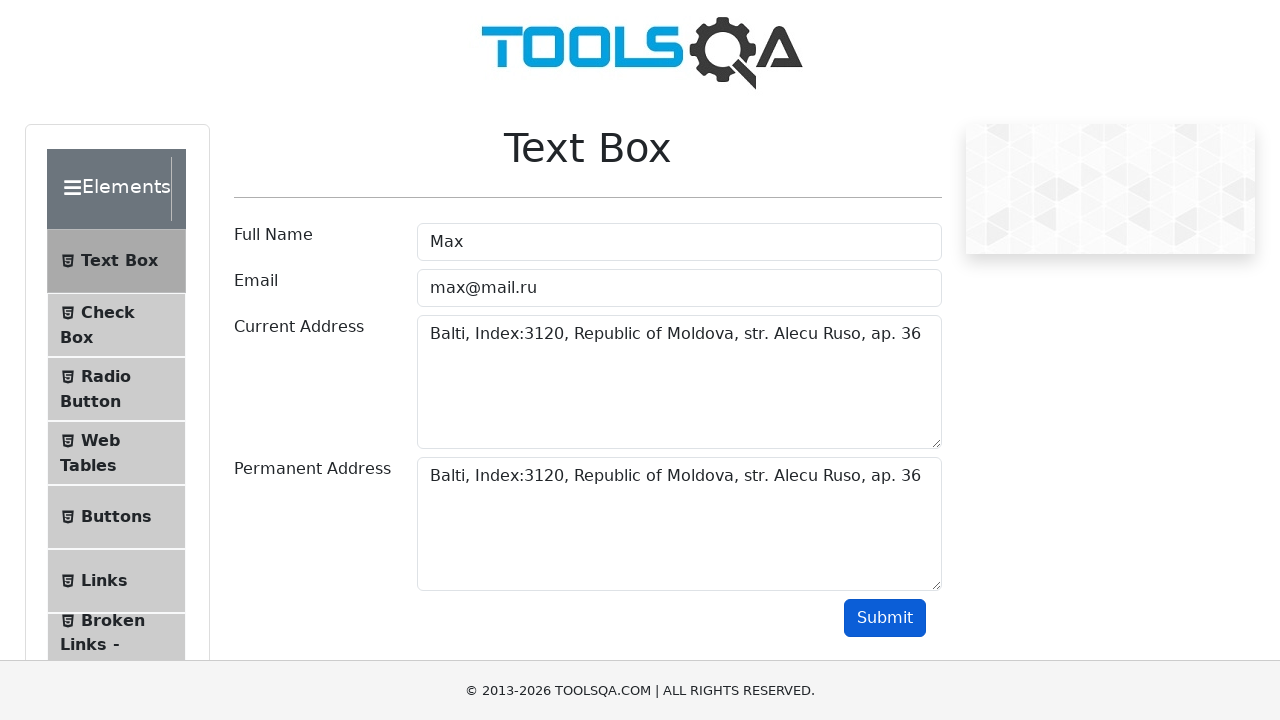

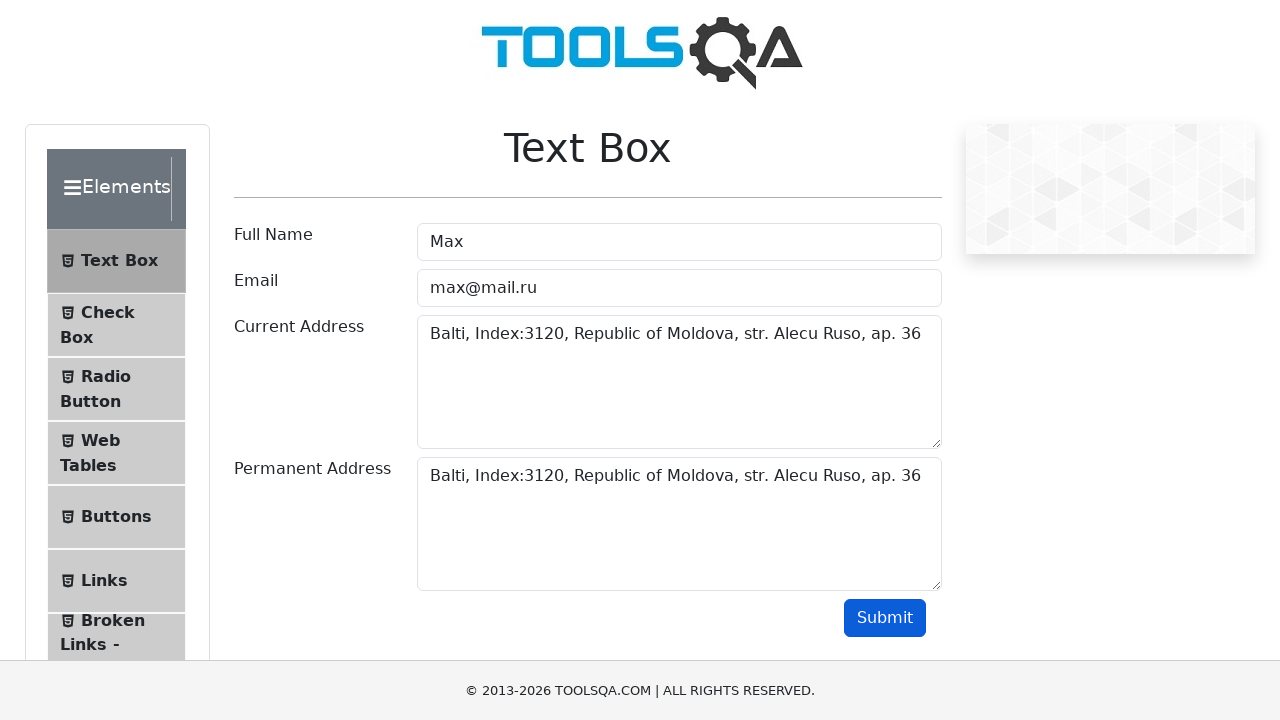